Tests window handle functionality by clicking a link that opens a new window, switching between windows, and verifying page titles on both windows.

Starting URL: https://the-internet.herokuapp.com/windows

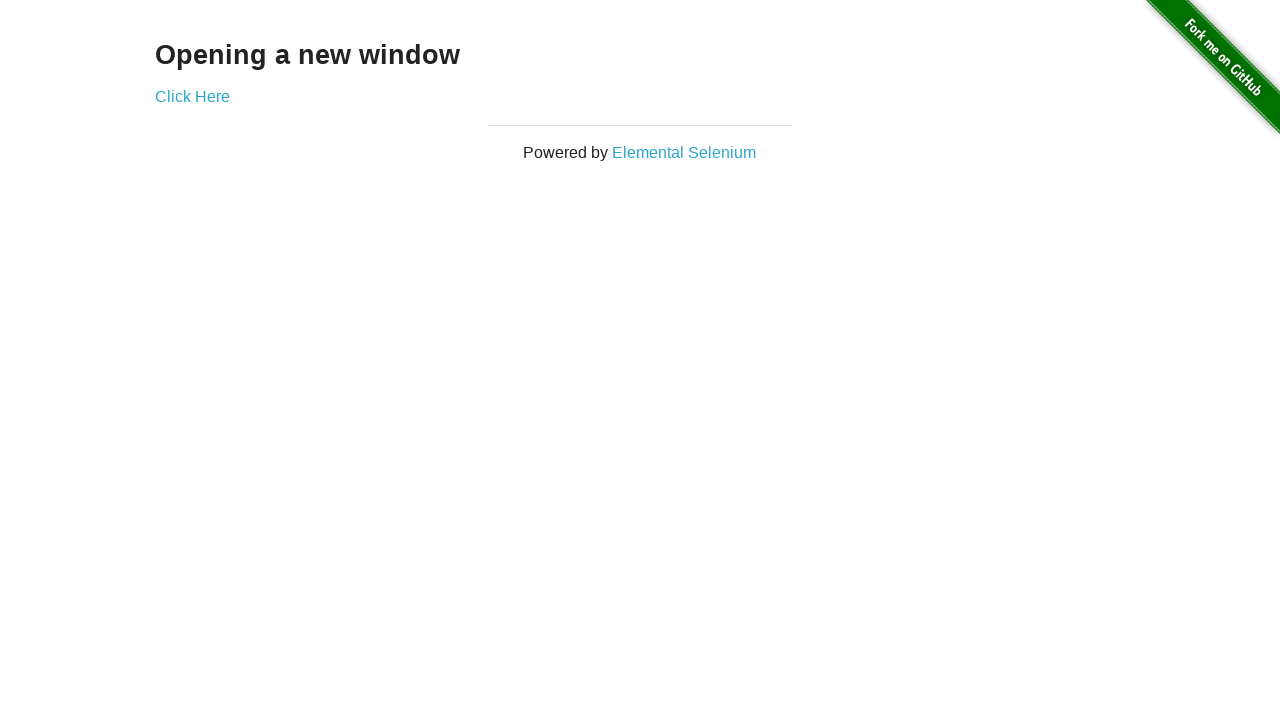

Retrieved heading text from first page
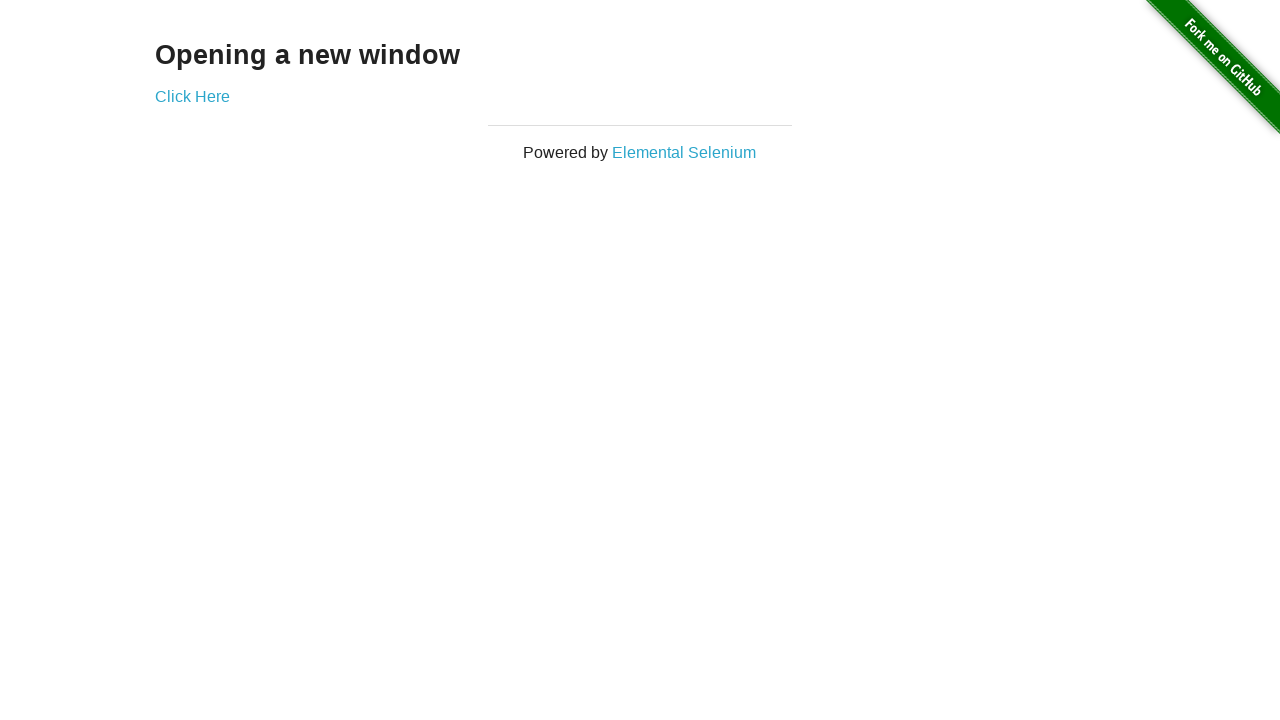

Verified heading text matches 'Opening a new window'
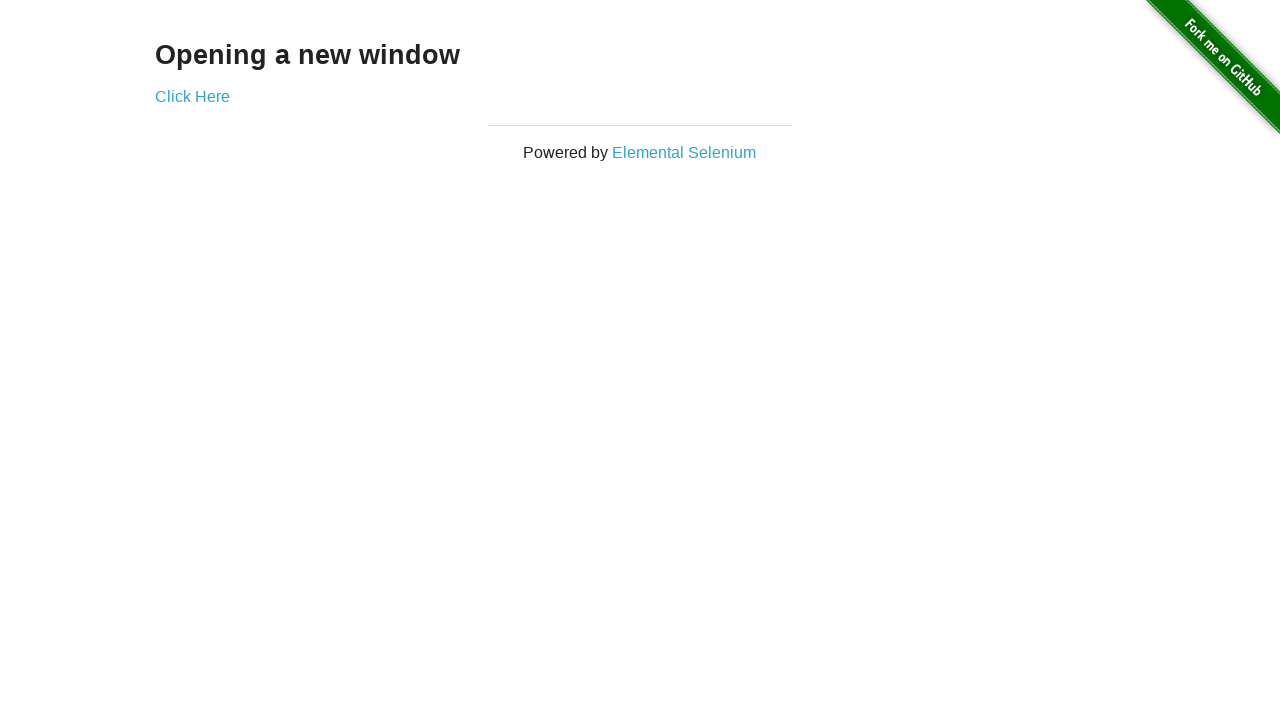

Verified first page title is 'The Internet'
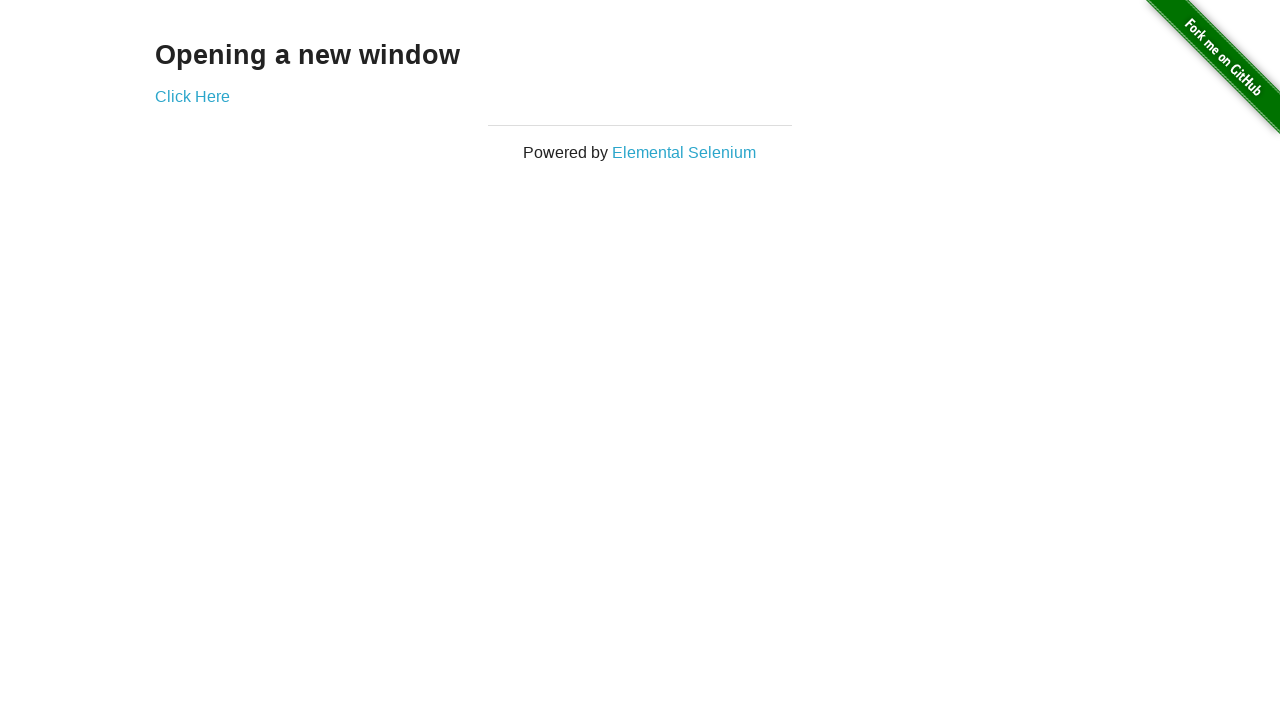

Clicked 'Click Here' link to open new window at (192, 96) on (//a)[2]
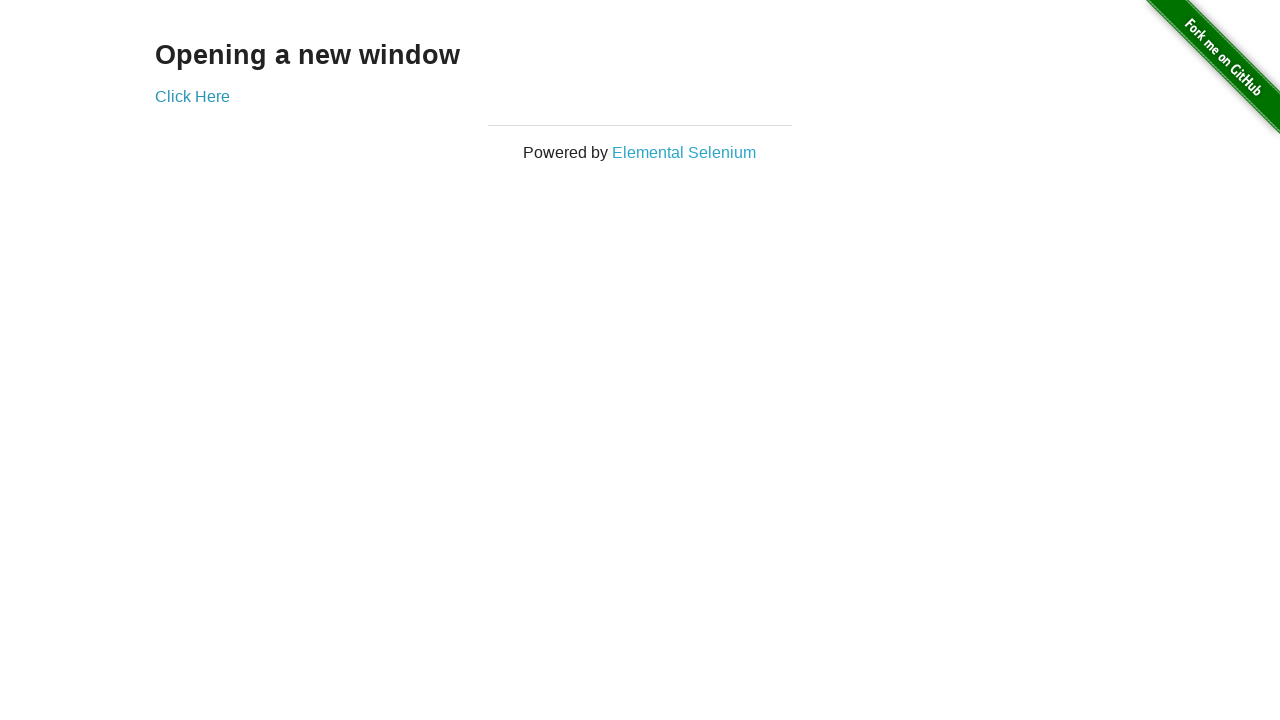

New window loaded and ready
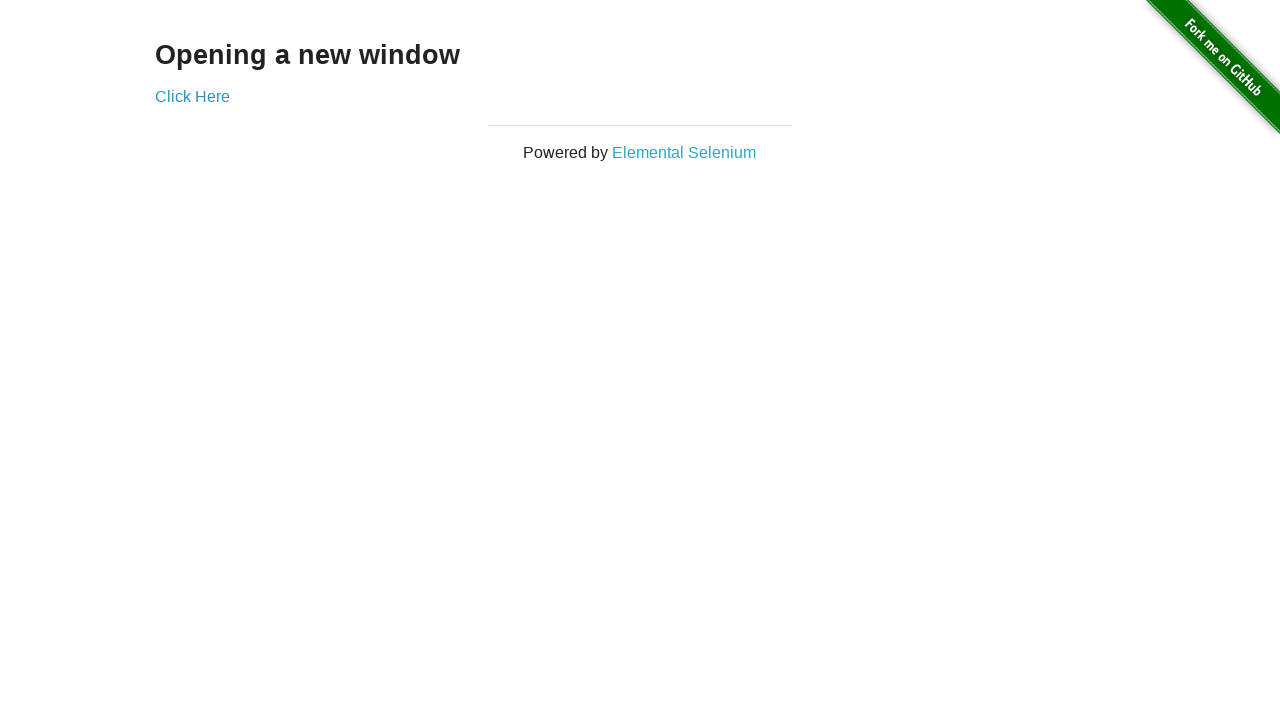

Verified new window title is 'New Window'
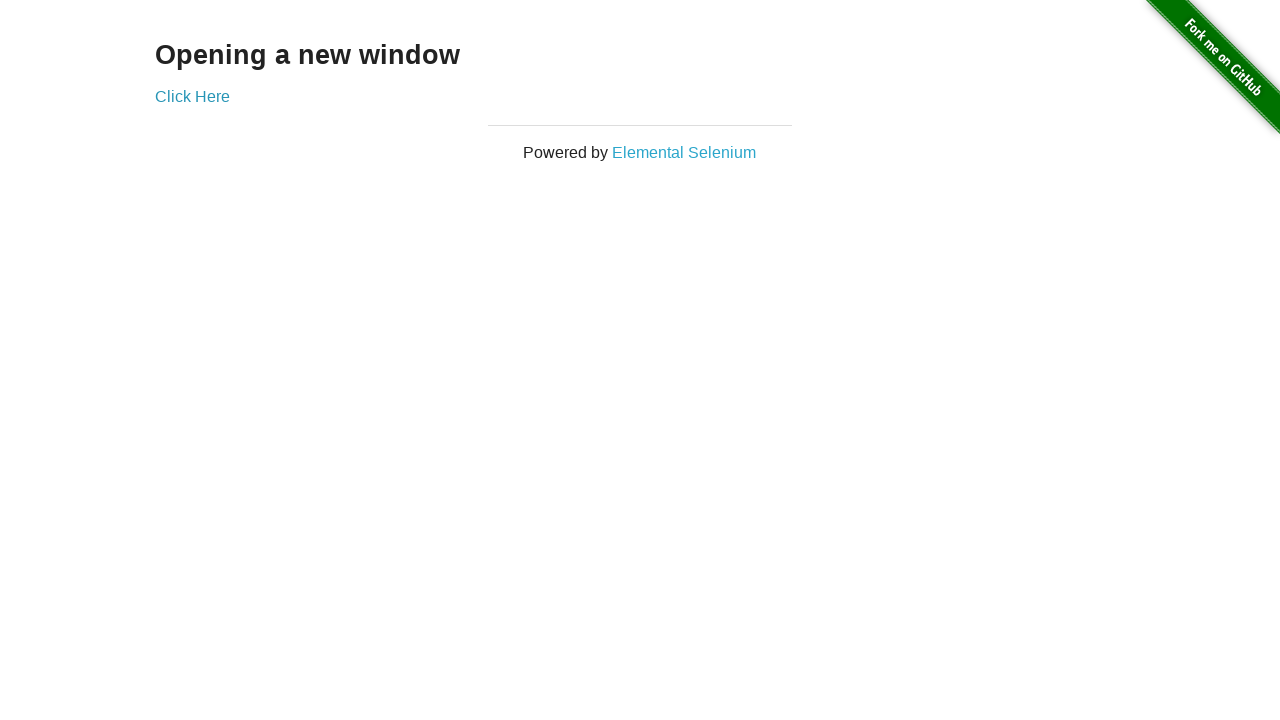

Switched back to first window
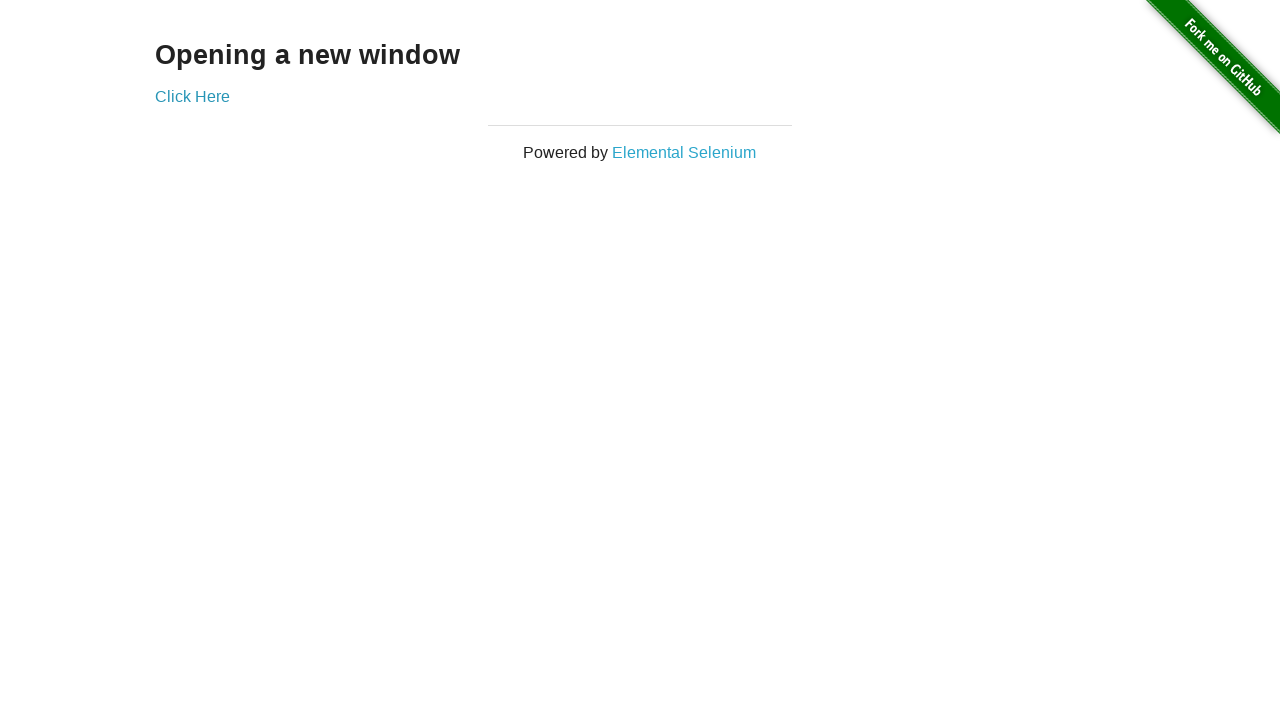

Verified first window title is still 'The Internet'
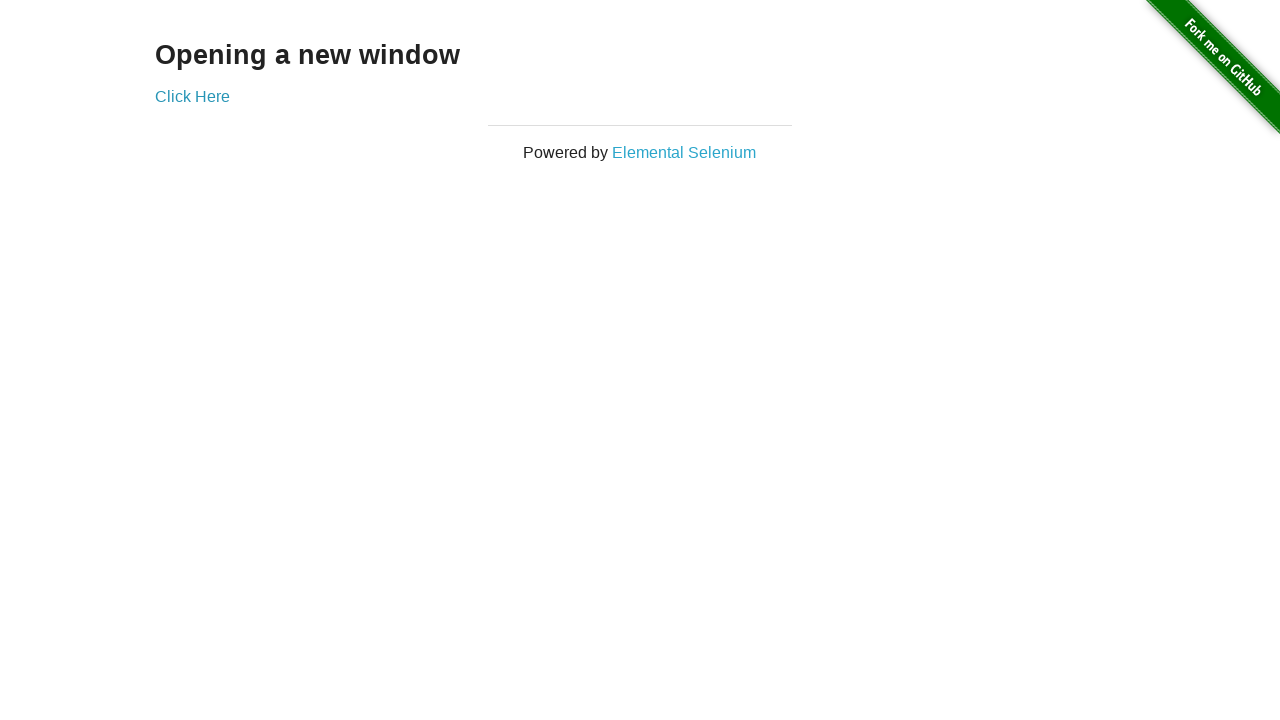

Switched to second window again
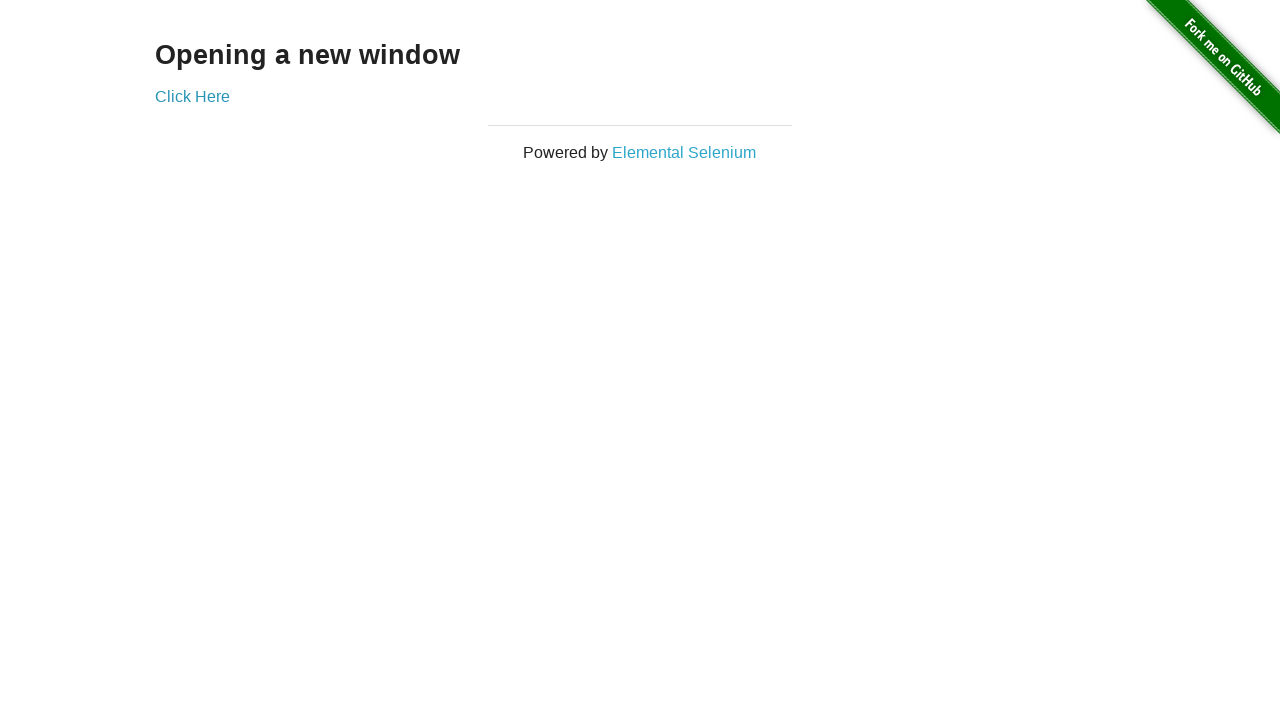

Switched back to first window
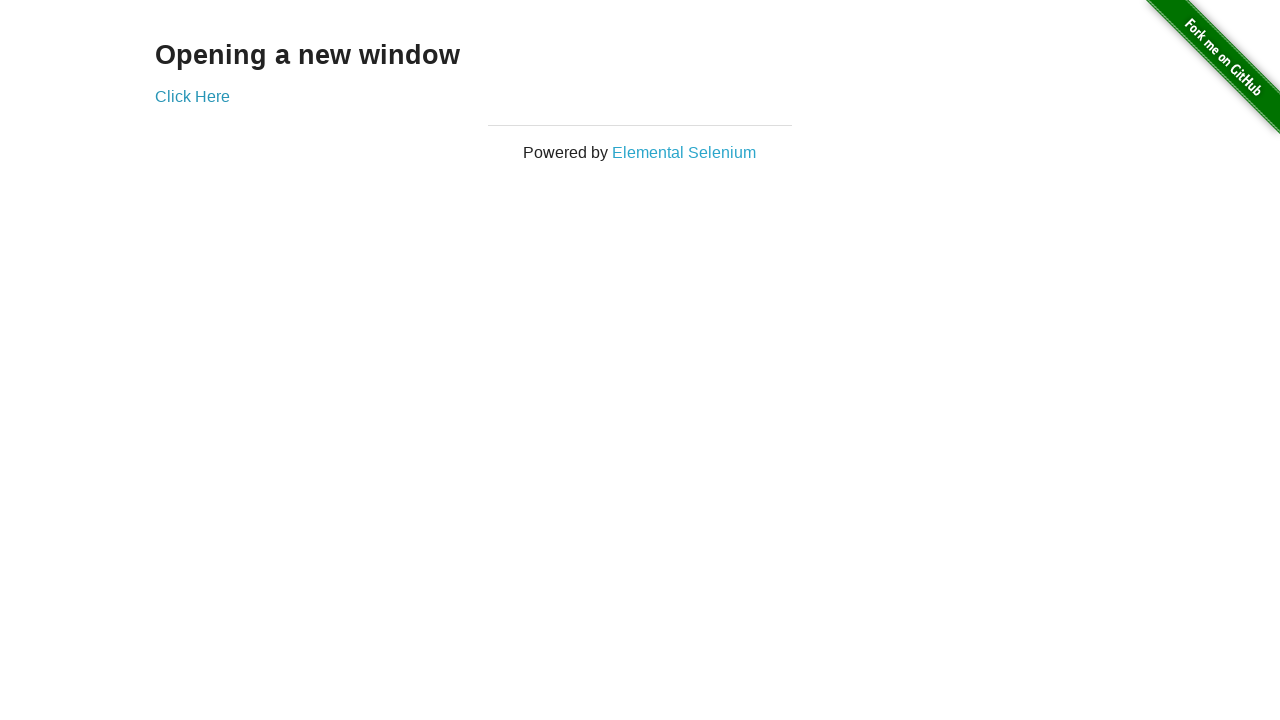

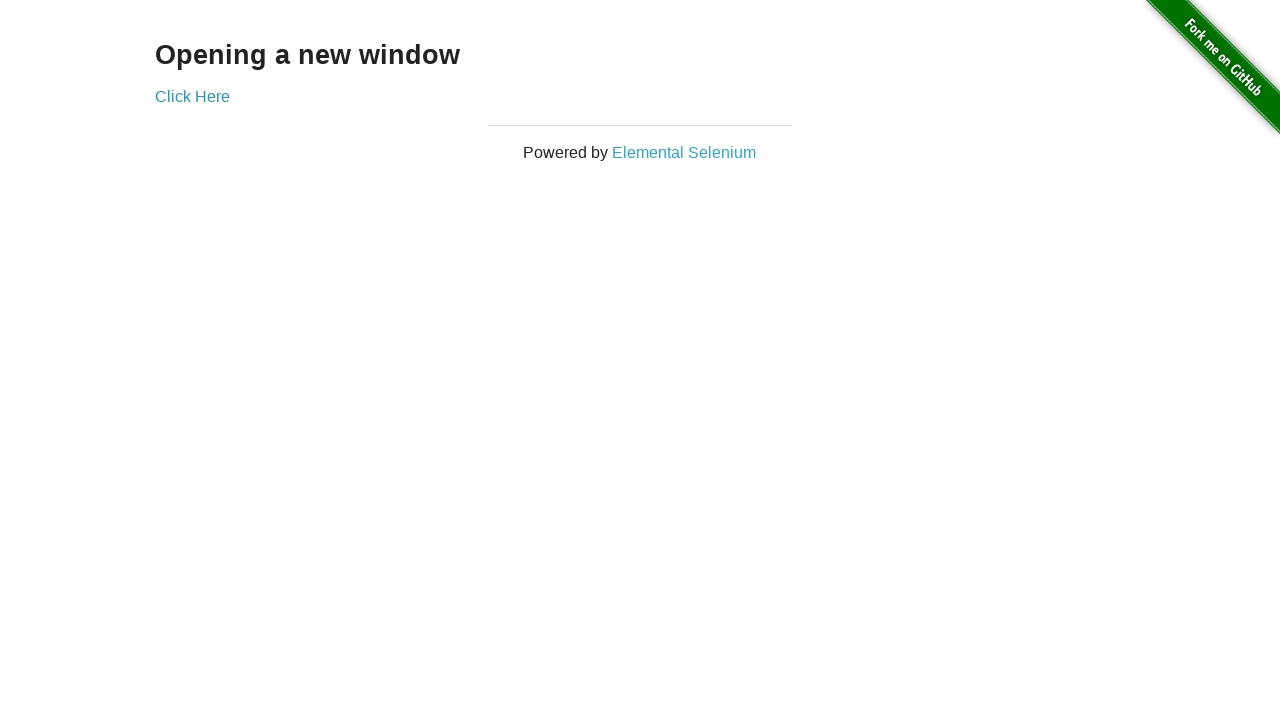